Tests handling browser alerts using dialog event listener - accepts the first alert and lets the second one be dismissed by default

Starting URL: https://leafground.com/alert.xhtml

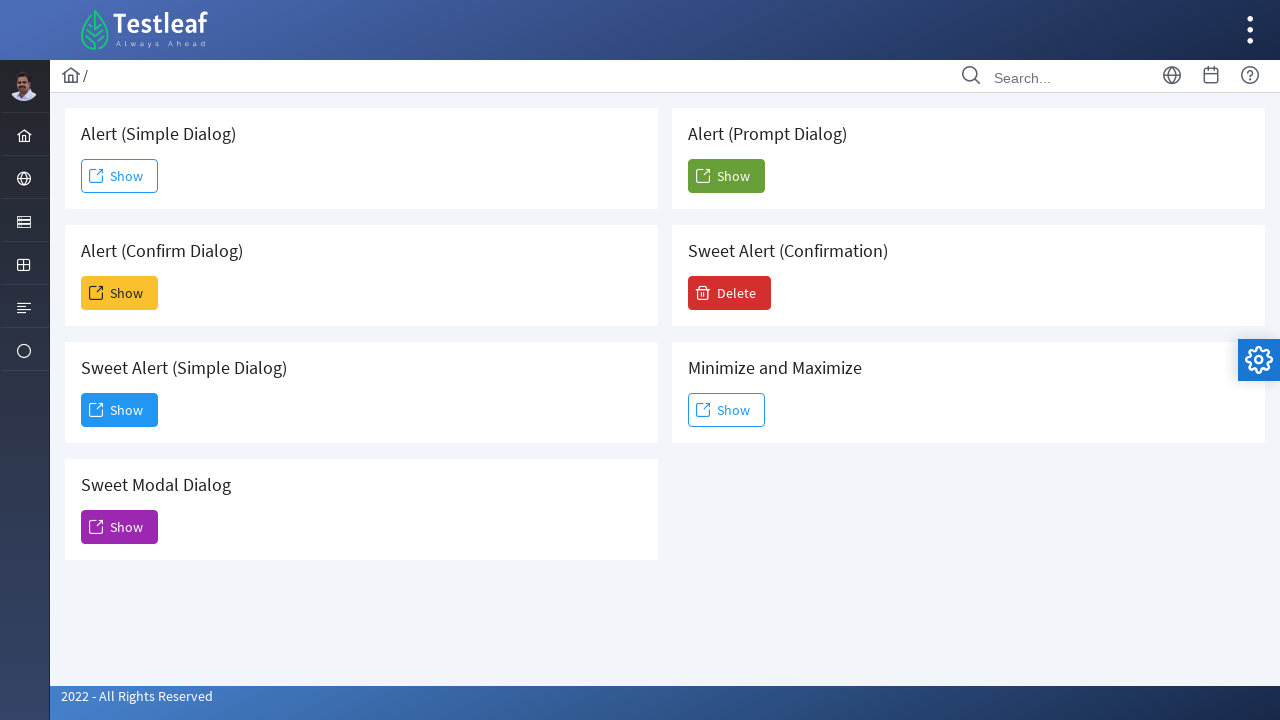

Set up one-time dialog handler to accept first alert
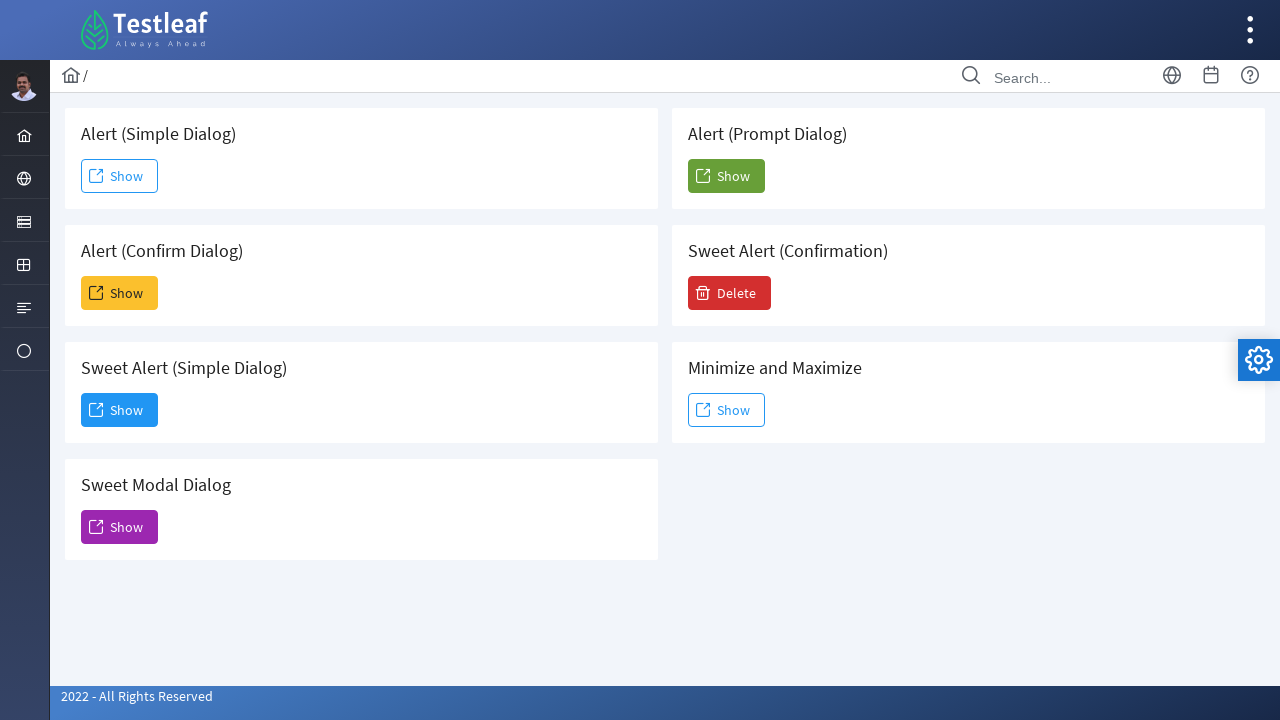

Clicked first 'Show' button to trigger first alert at (120, 176) on xpath=//span[text()='Show'] >> nth=0
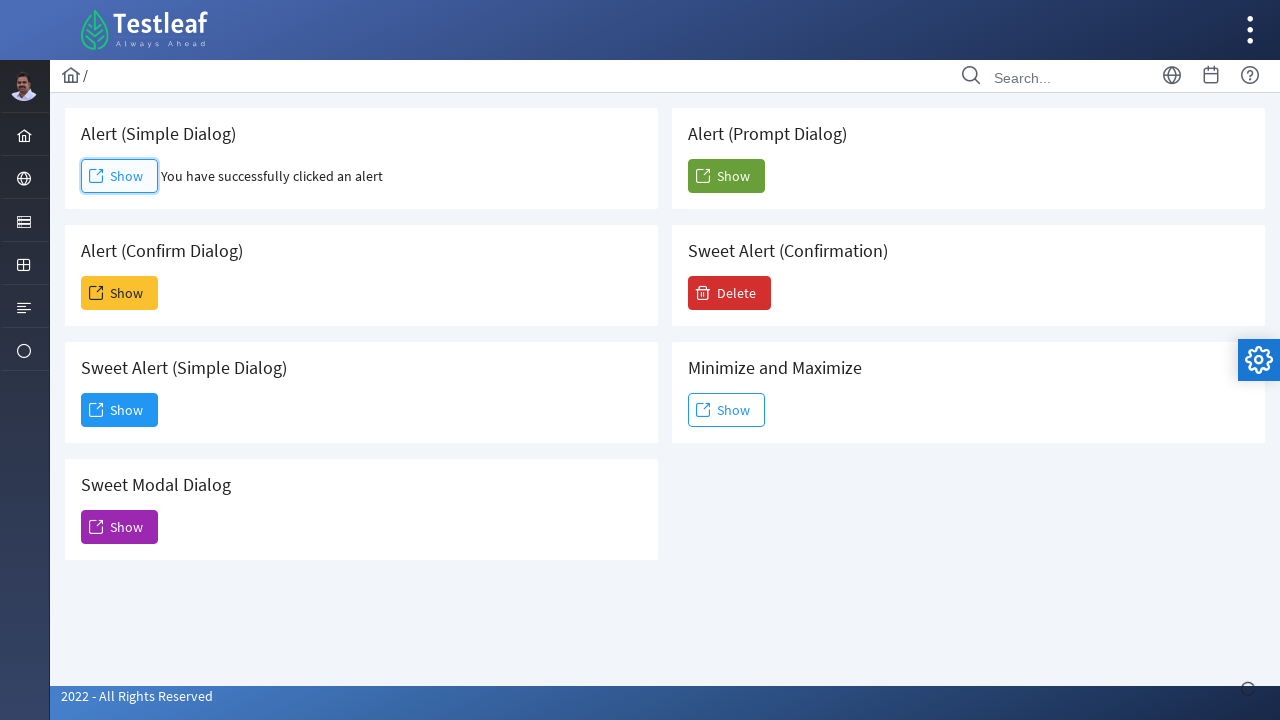

Clicked second 'Show' button to trigger second alert at (120, 293) on xpath=//span[text()='Show'] >> nth=1
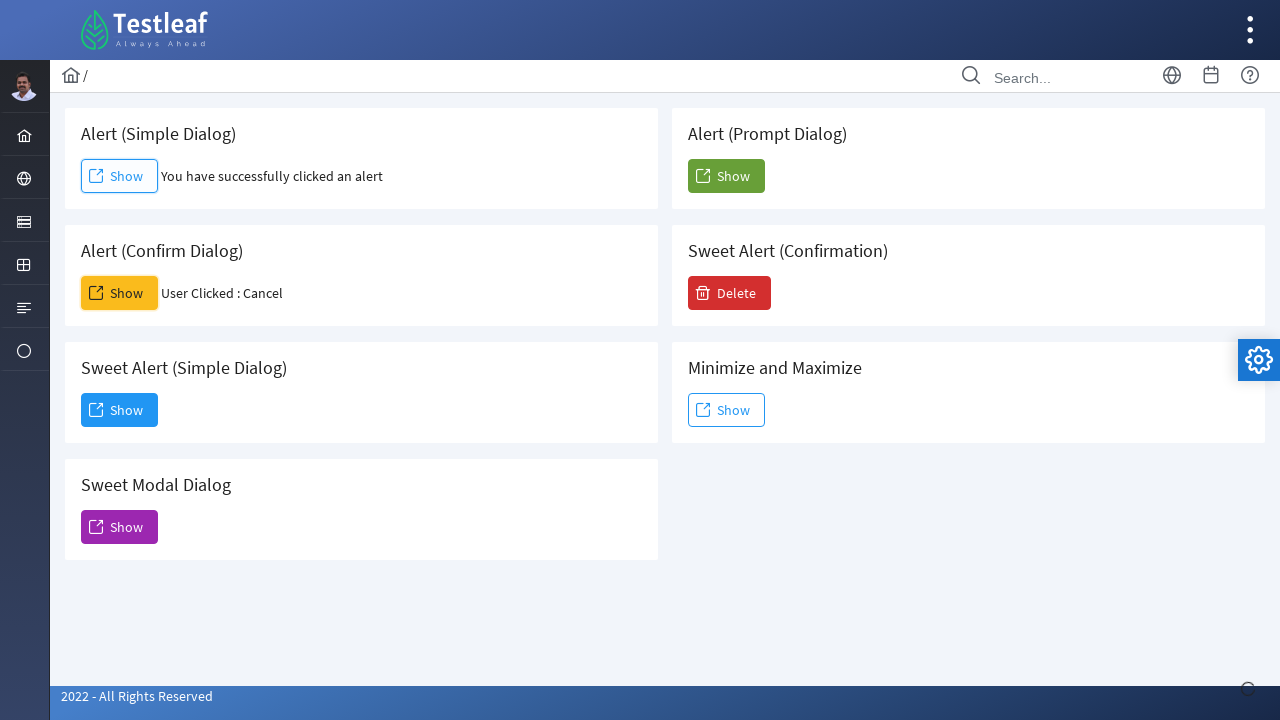

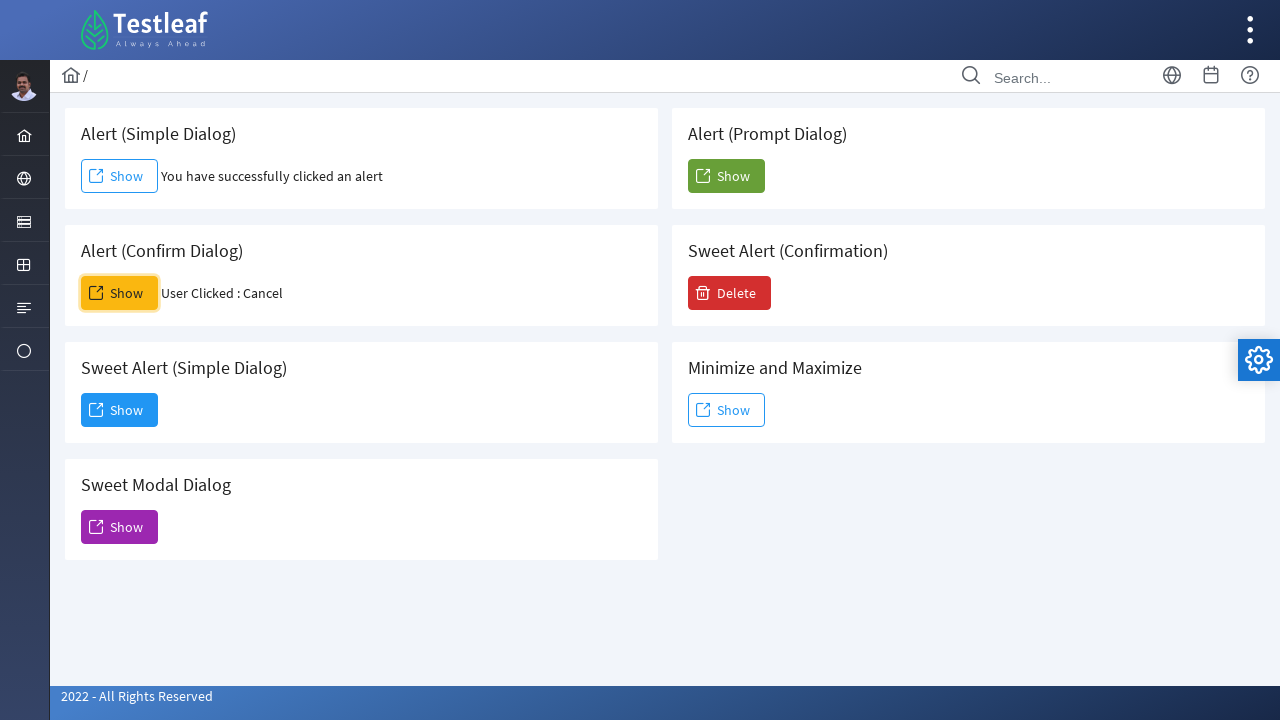